Tests a practice form by filling in personal details including name, email, password, checkbox, dropdown selection, radio button, date of birth, and submitting the form

Starting URL: https://rahulshettyacademy.com/angularpractice/

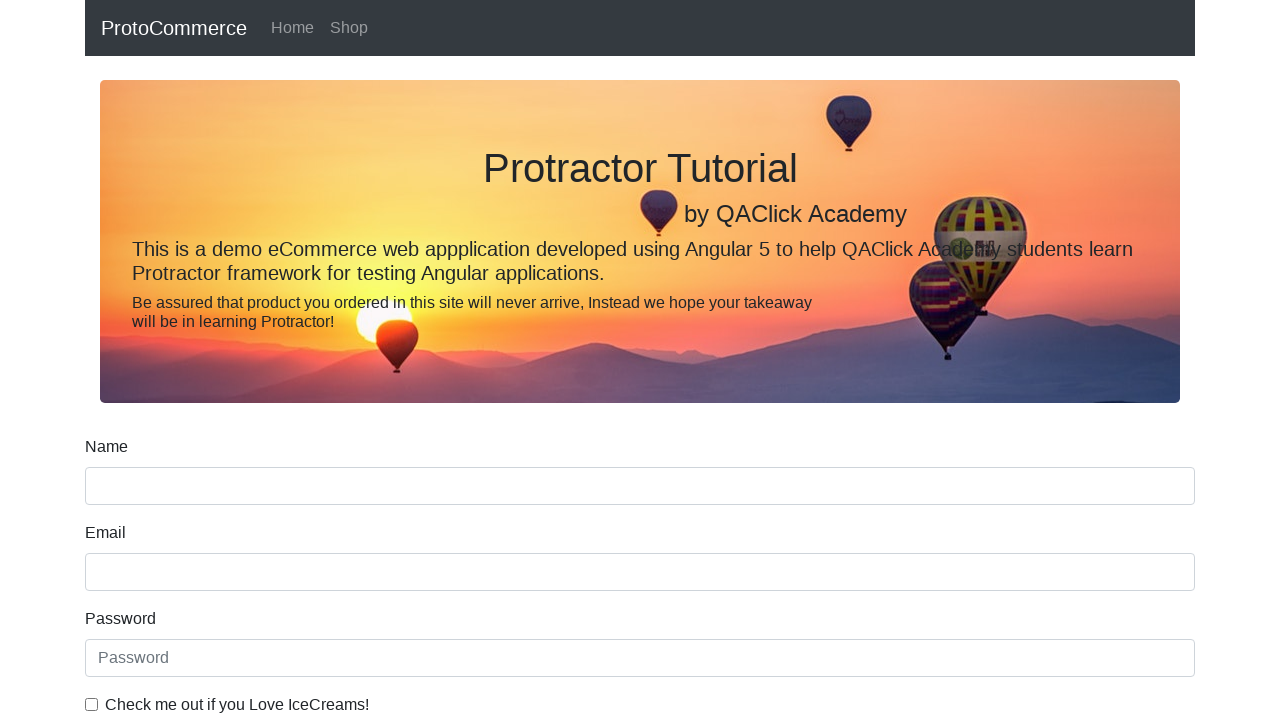

Filled name field with 'Marcus' on input[name='name']
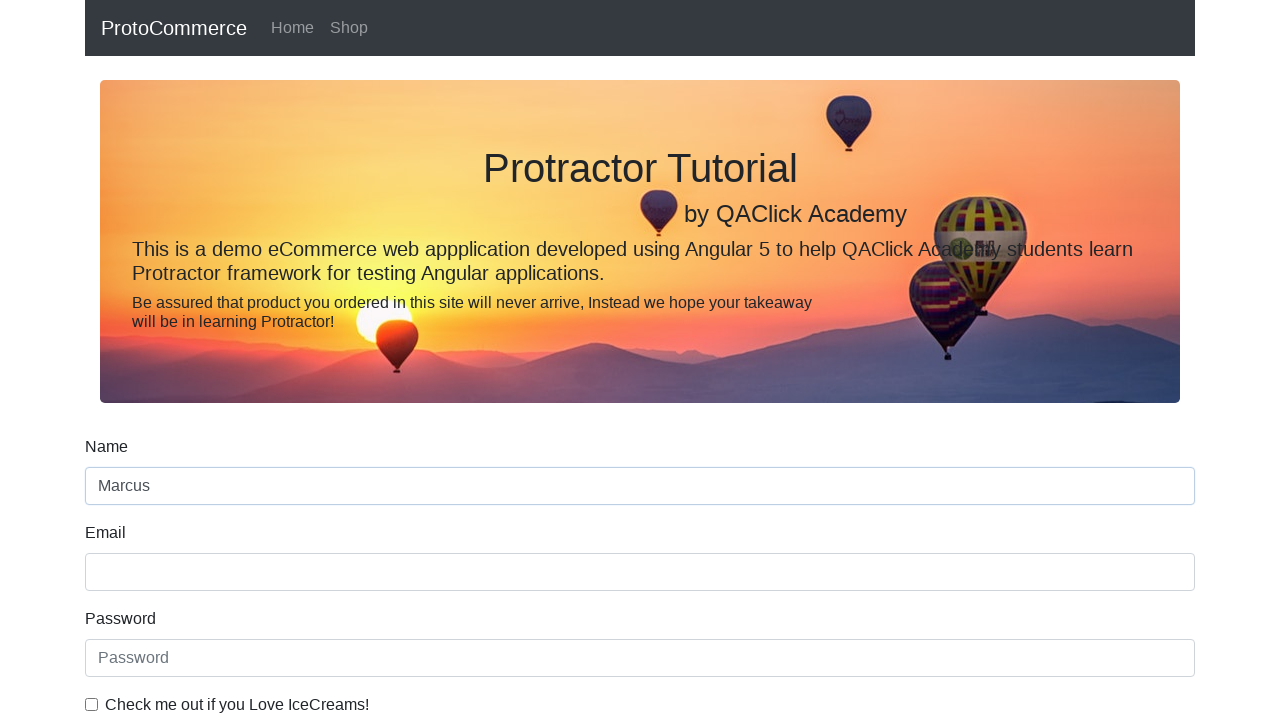

Filled email field with 'marcus.johnson@example.com' on input[name='email']
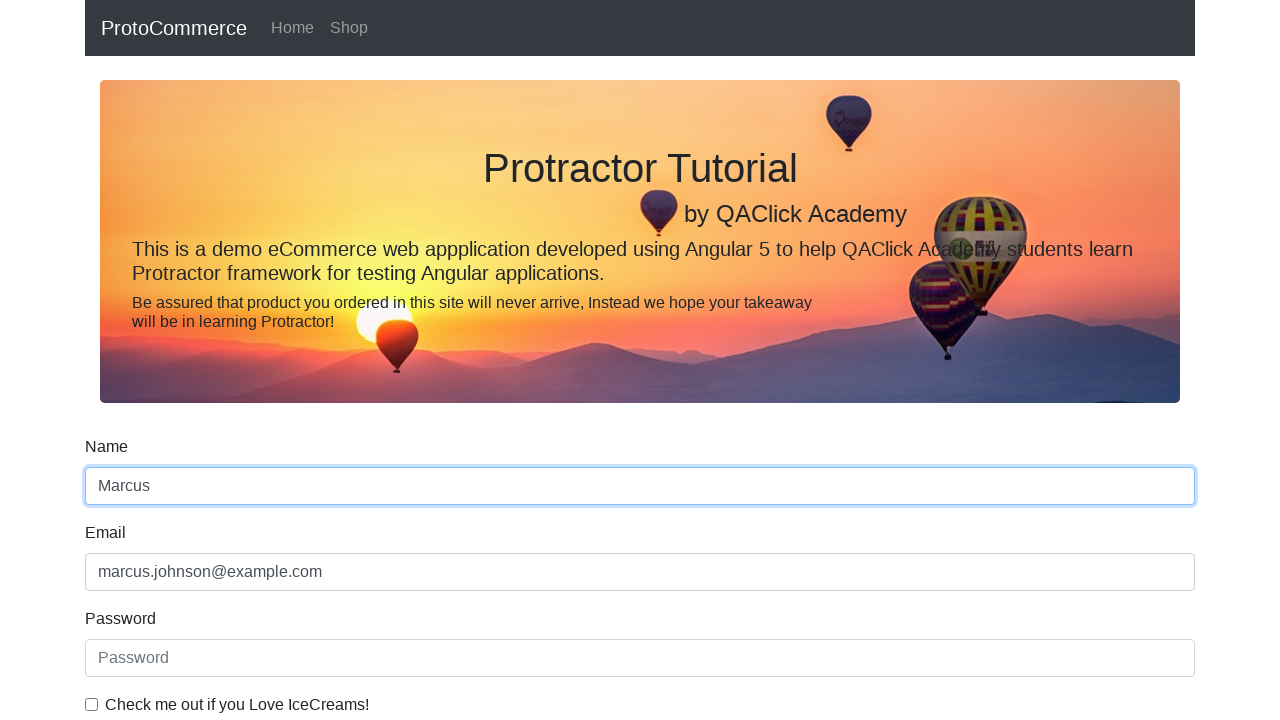

Filled password field with 'testpassword123' on #exampleInputPassword1
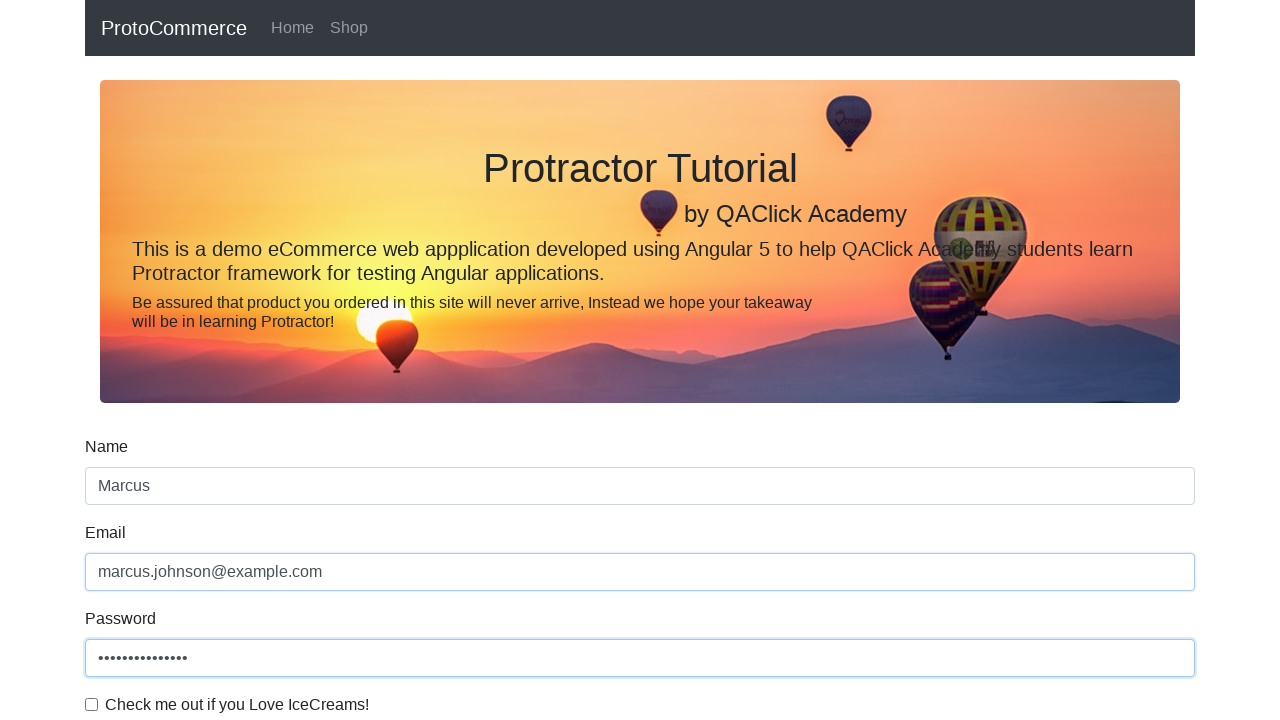

Checked the checkbox at (92, 704) on #exampleCheck1
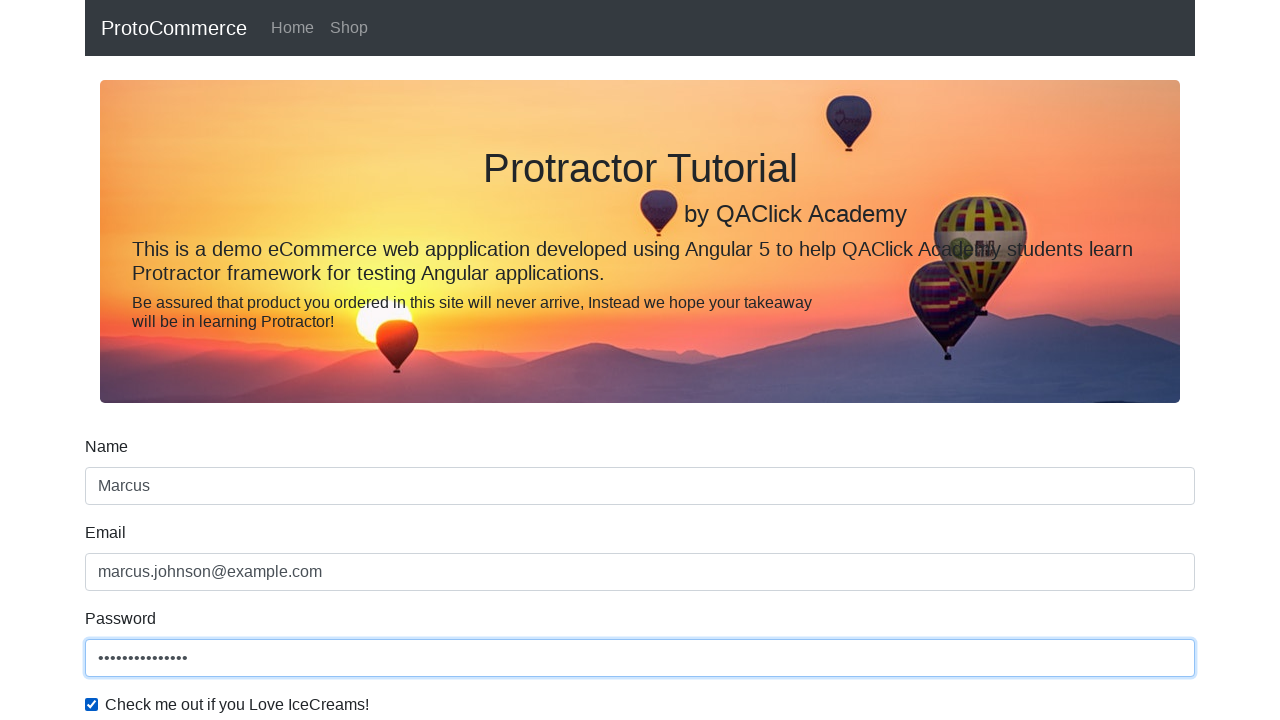

Opened the dropdown menu at (640, 360) on #exampleFormControlSelect1
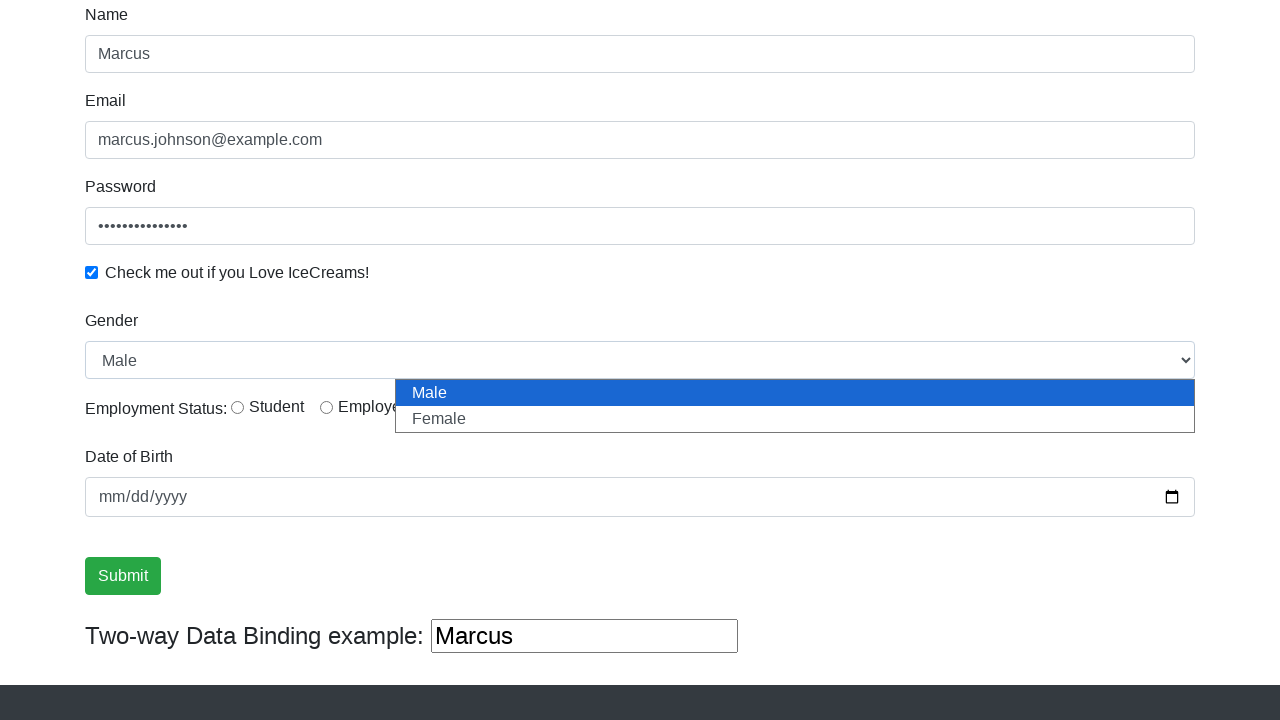

Selected option at index 1 from dropdown on #exampleFormControlSelect1
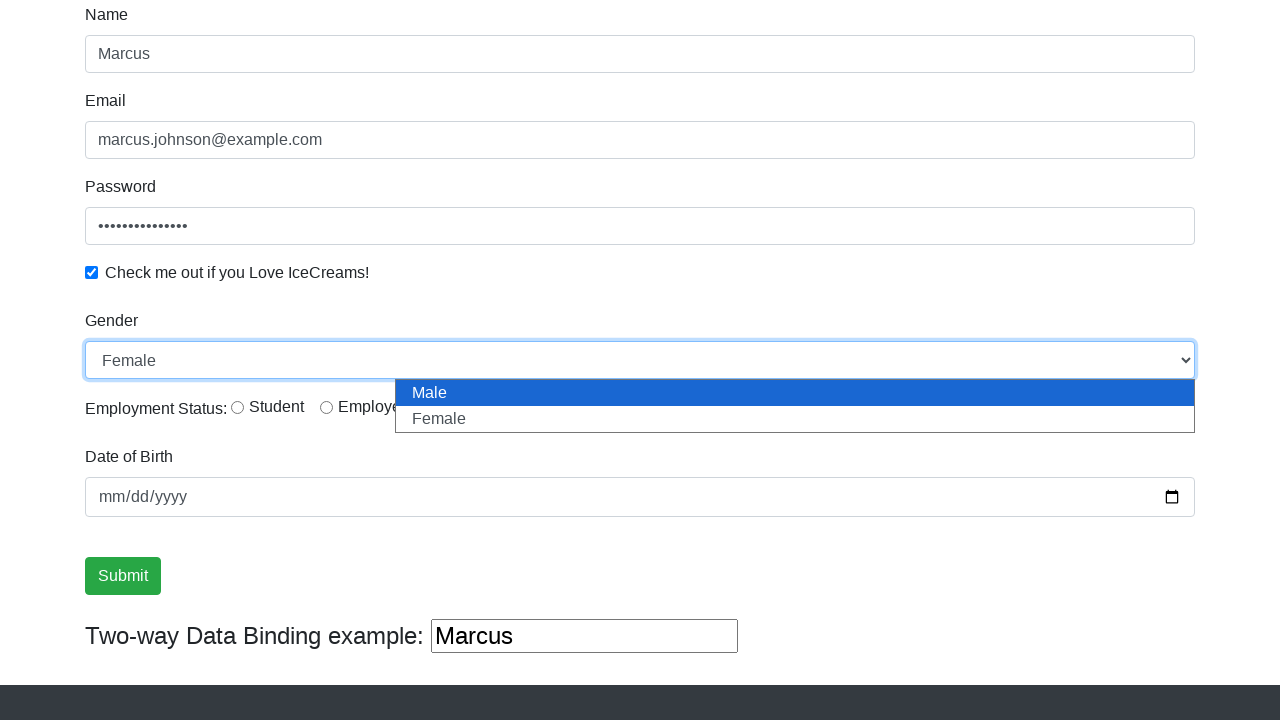

Selected Female radio button at (326, 407) on #inlineRadio2
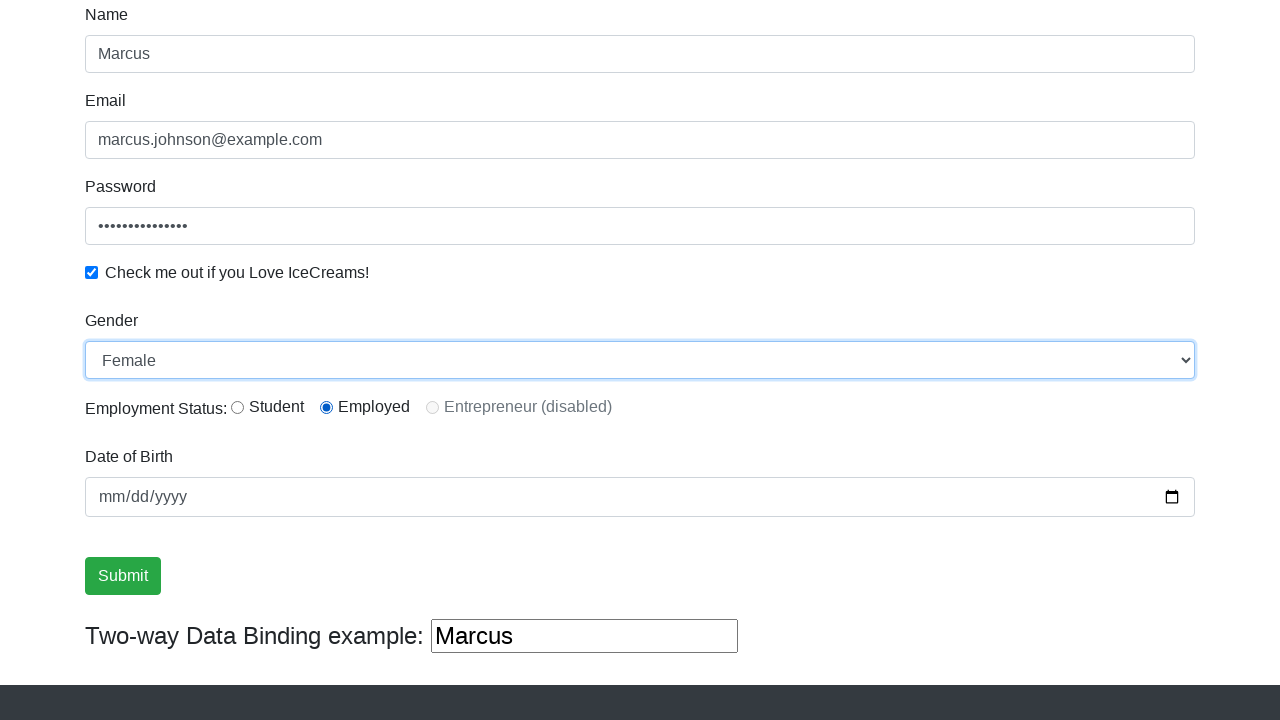

Filled date of birth with '1990-03-15' on input[name='bday']
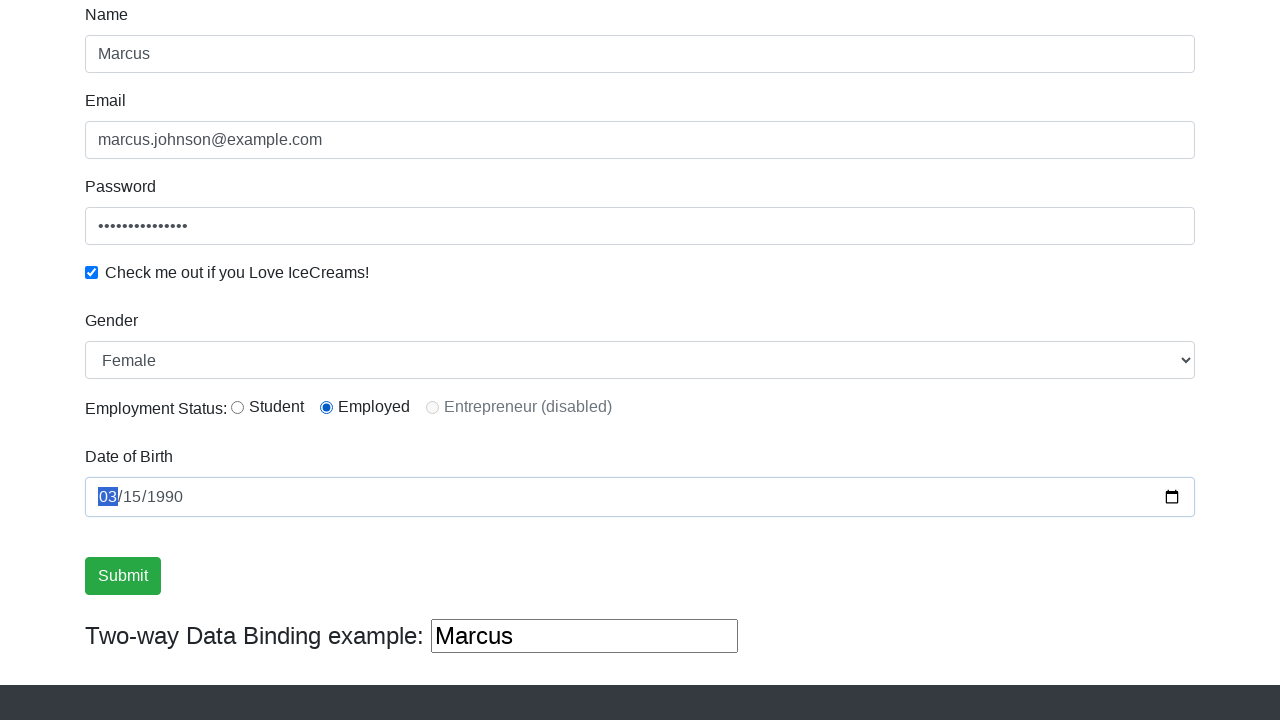

Clicked submit button to submit the form at (123, 576) on input[type='submit']
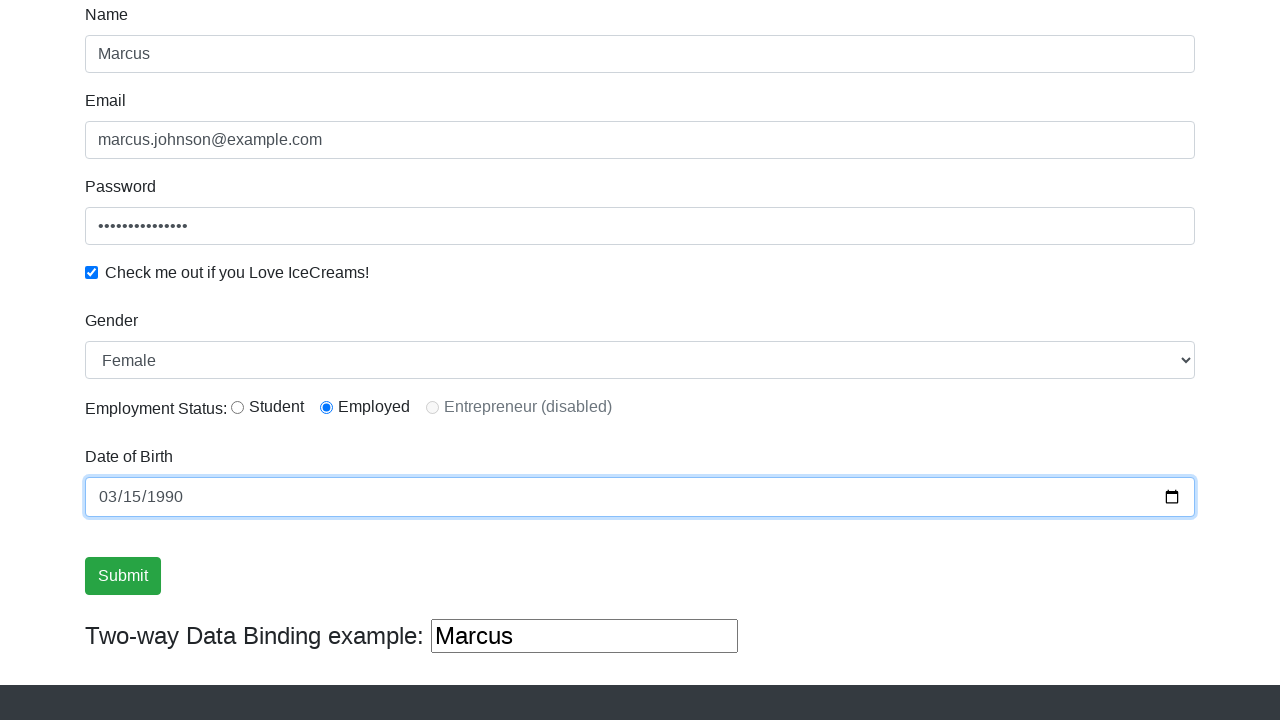

Form submission completed and page loaded
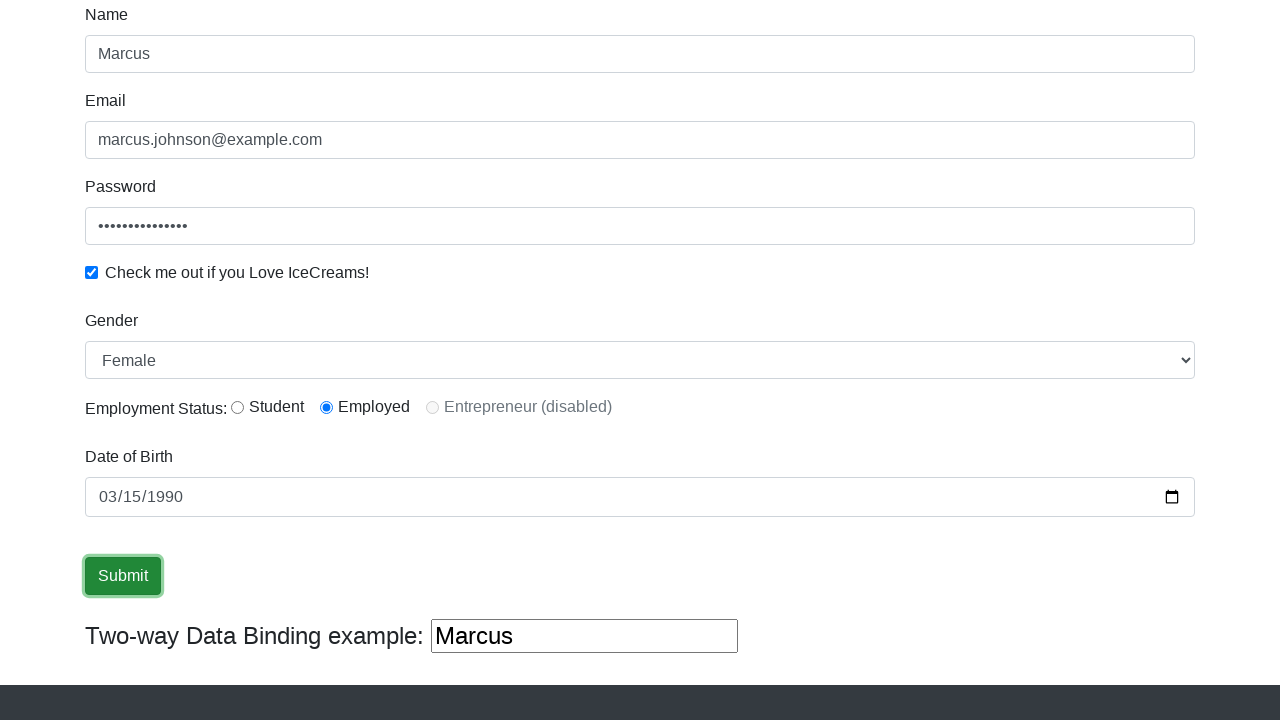

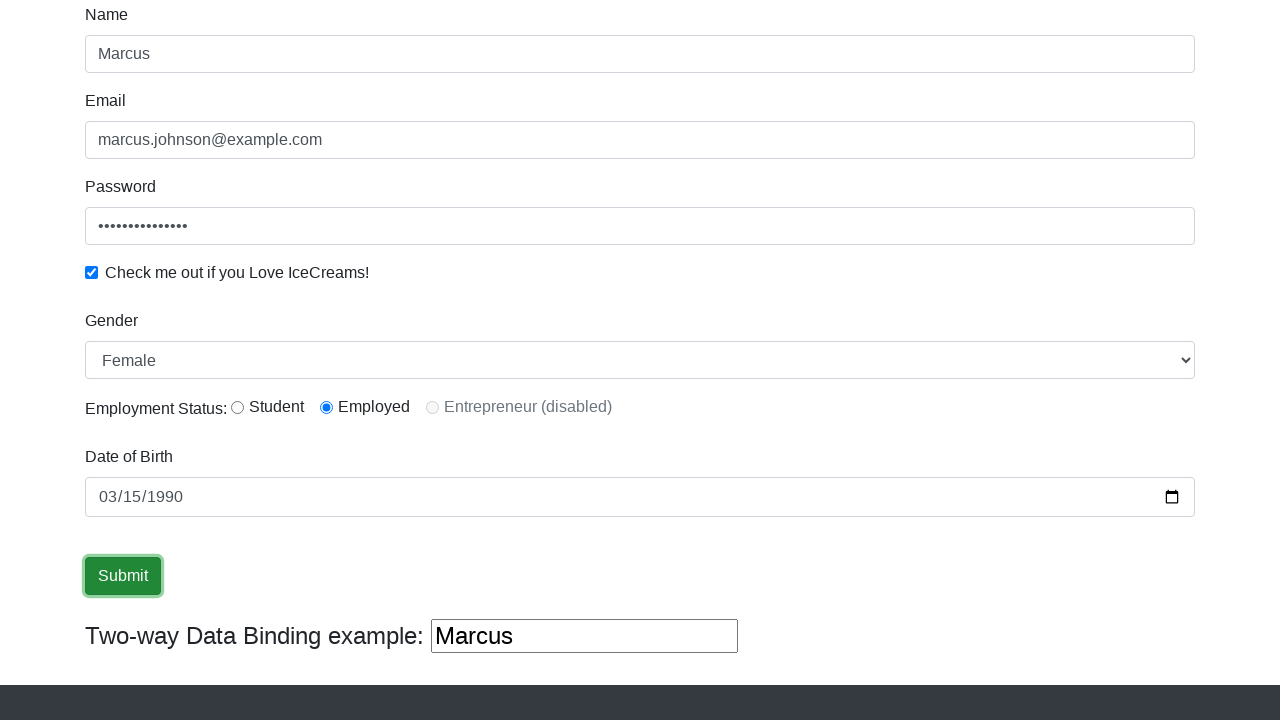